Tests drag and drop functionality by dragging element A to B, verifying positions swapped, then dragging back and verifying original positions restored

Starting URL: https://the-internet.herokuapp.com/drag_and_drop

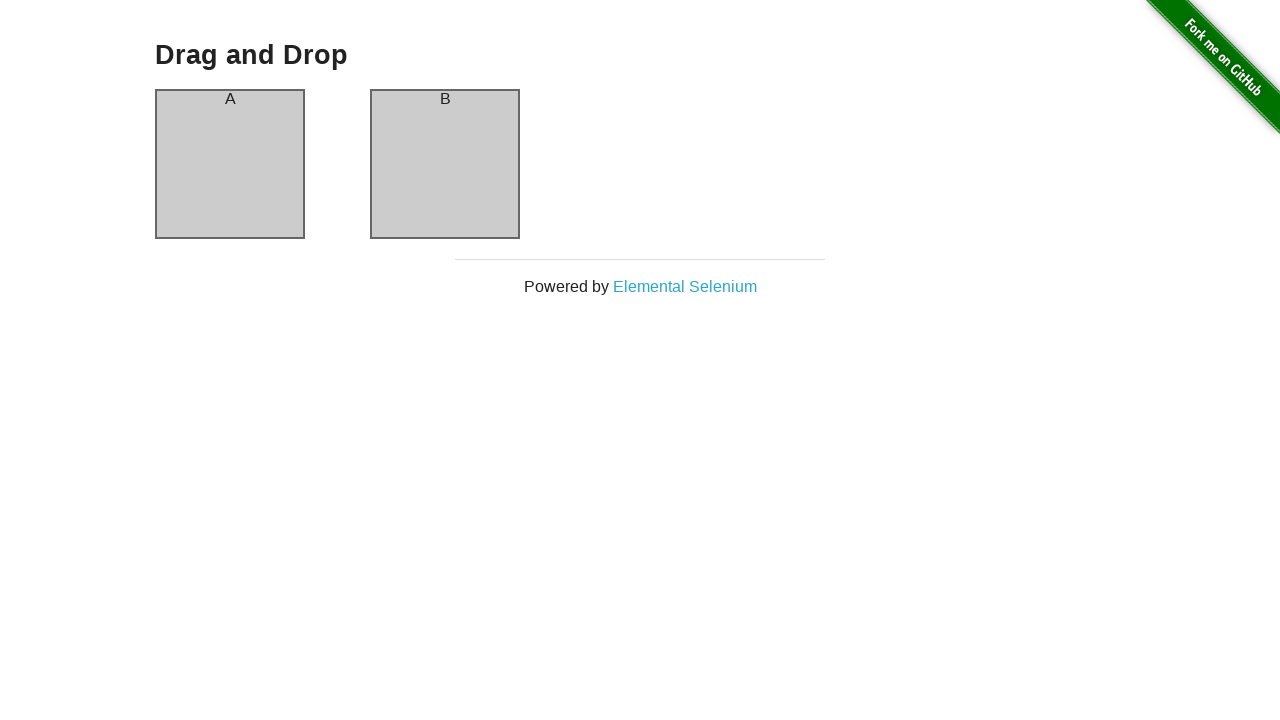

Navigated to drag and drop test page
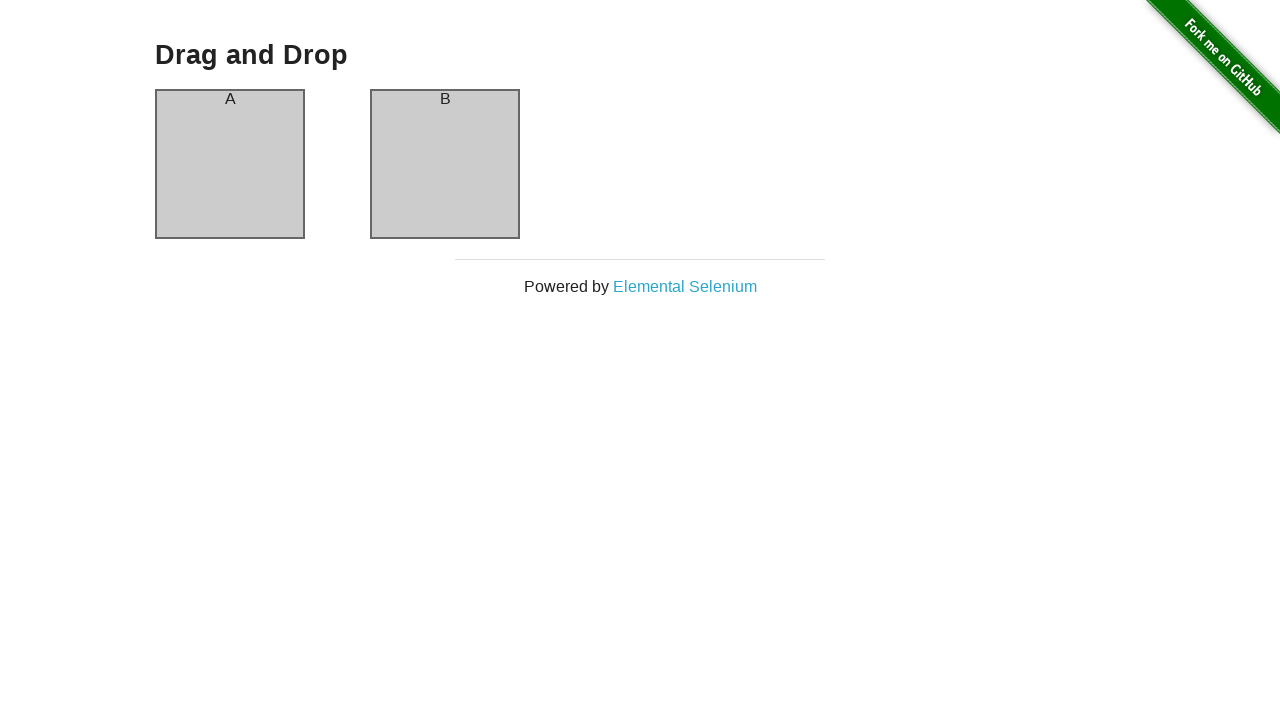

Located column A element
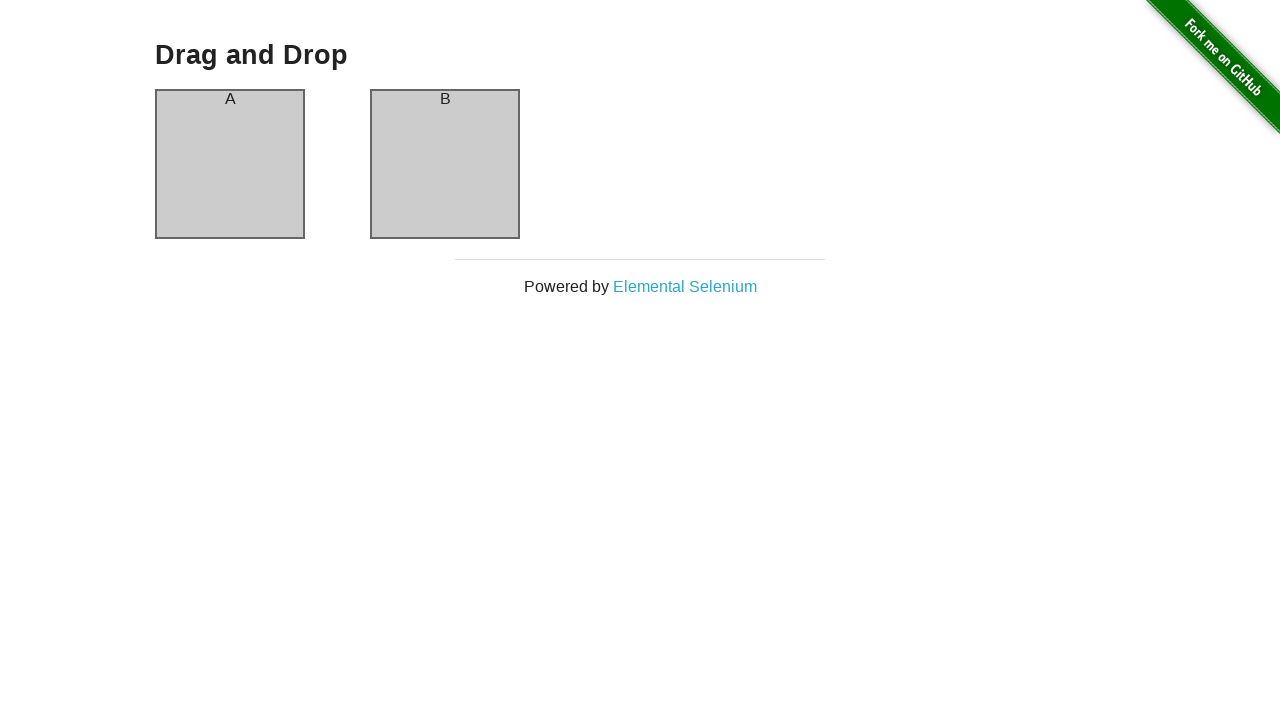

Located column B element
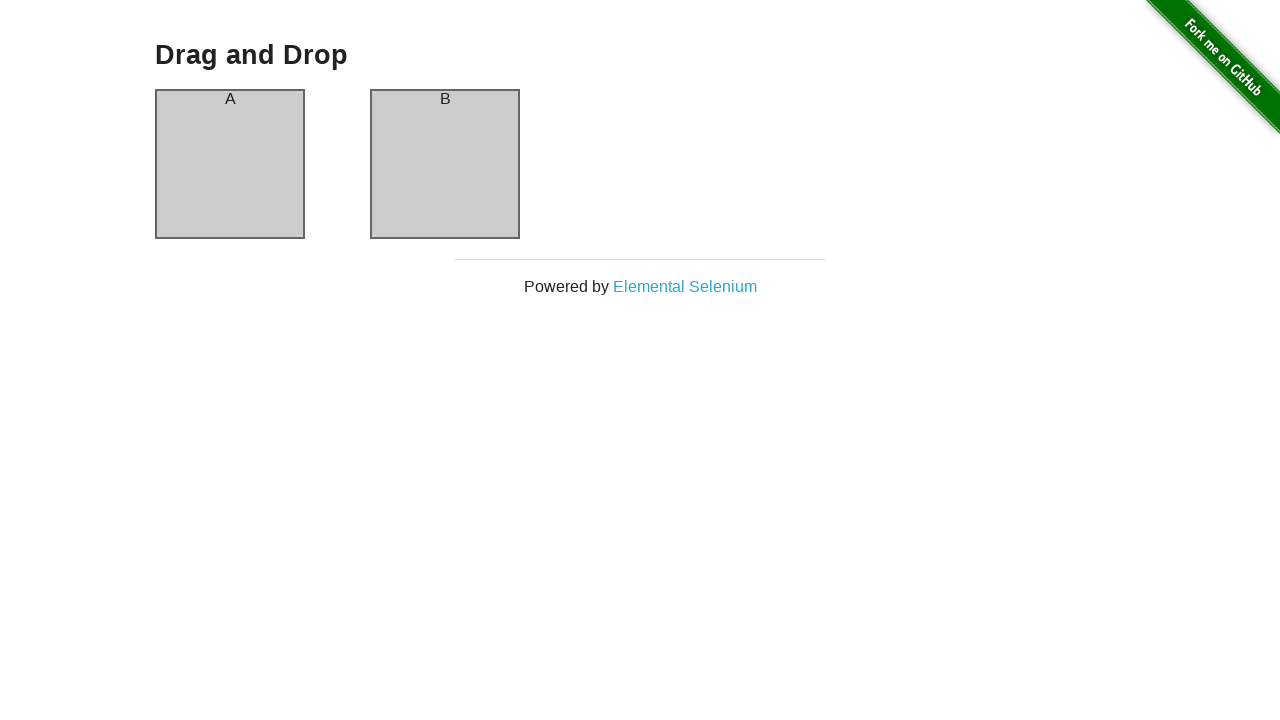

Dragged column A to column B at (445, 164)
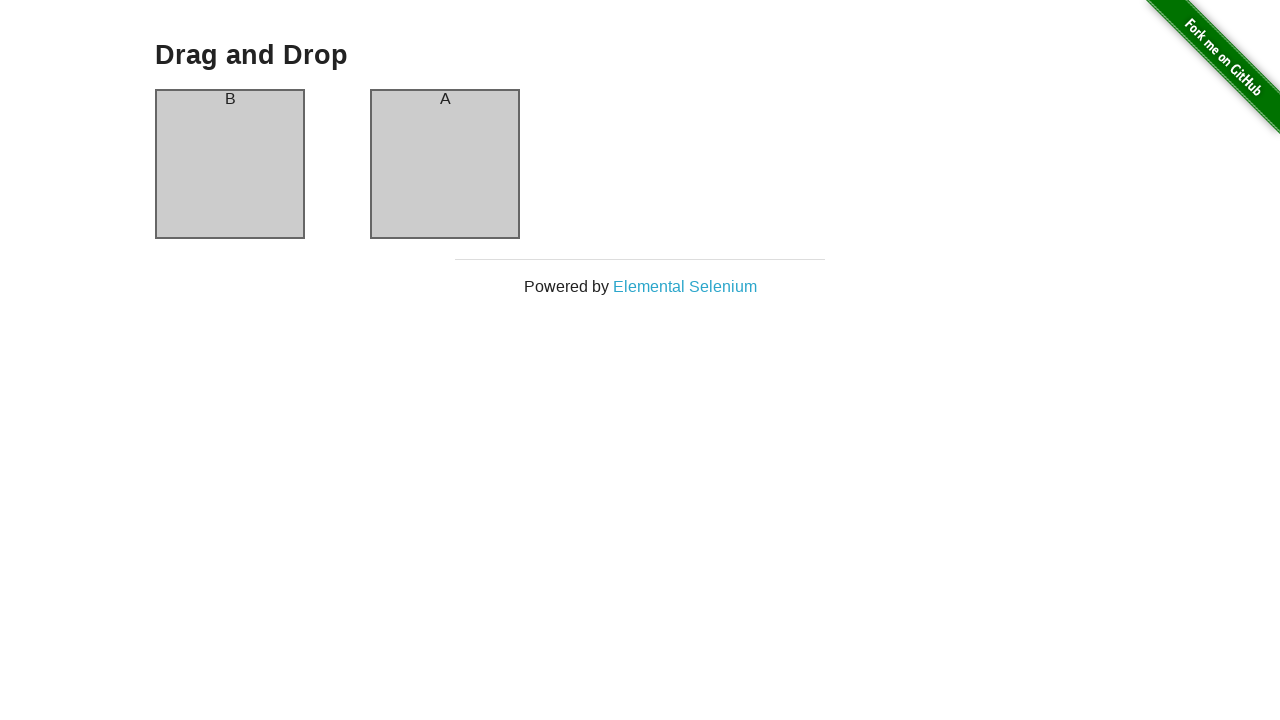

Verified that column A now contains B
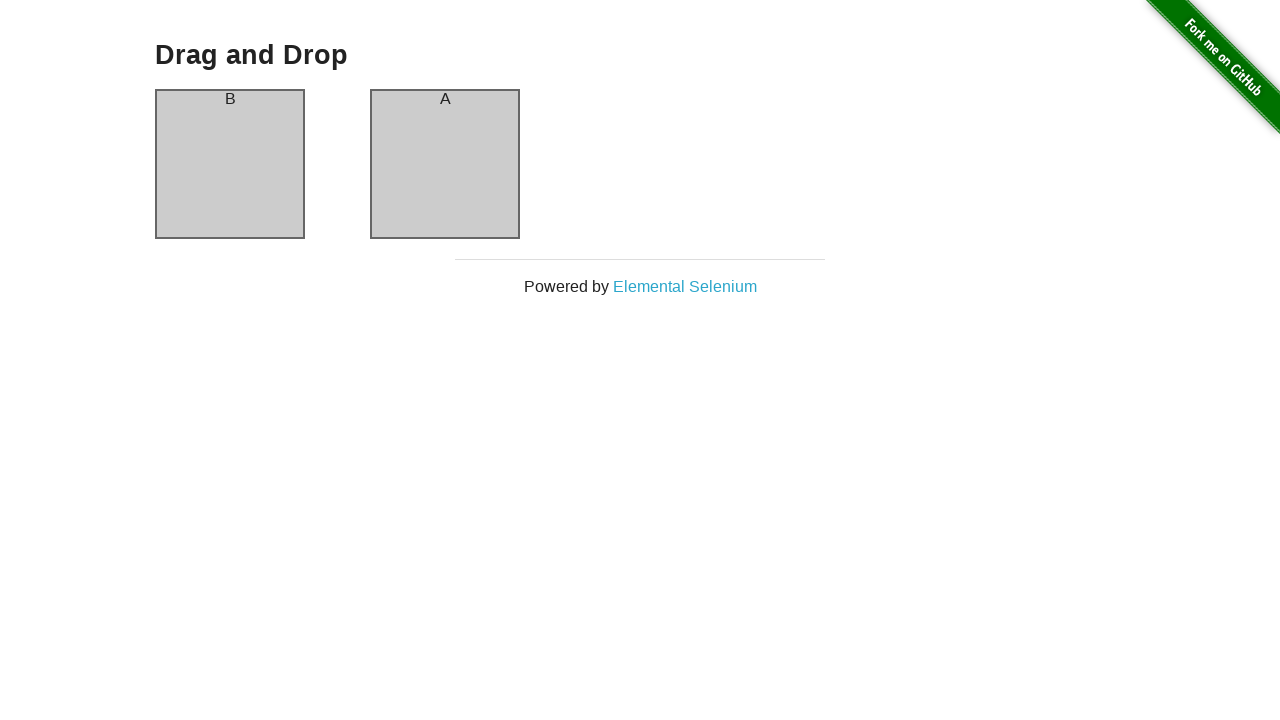

Verified that column B now contains A
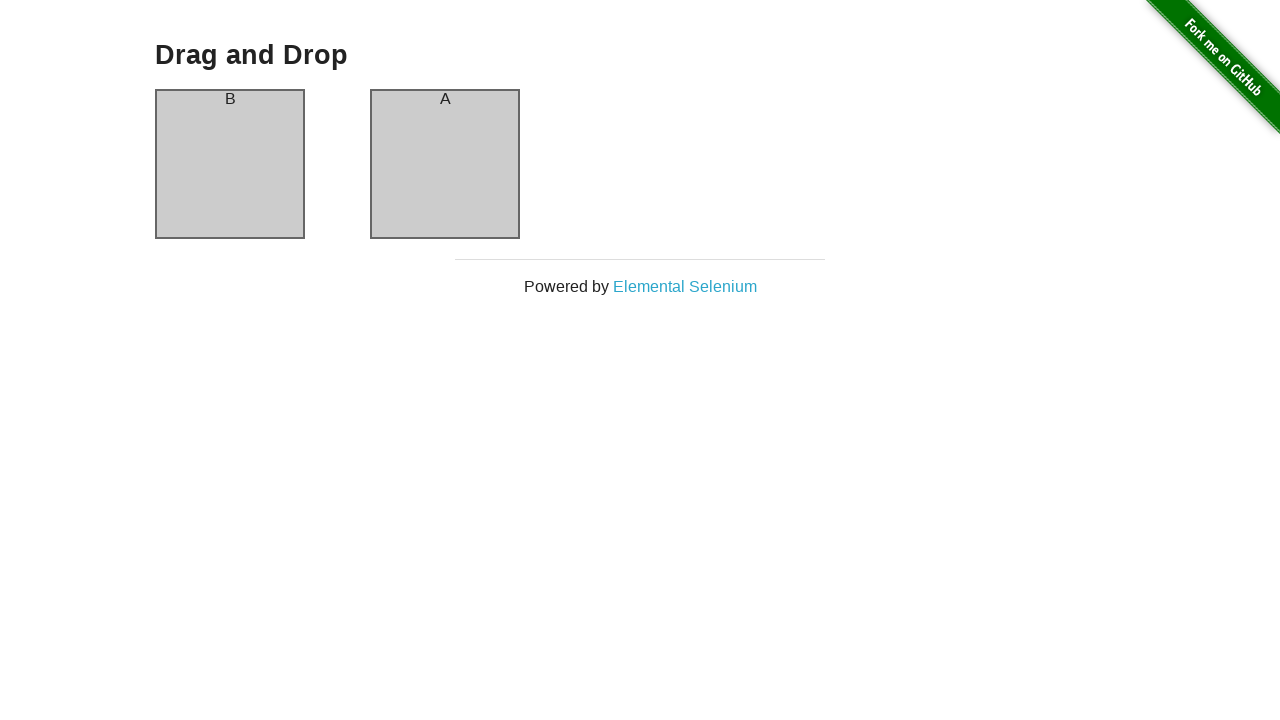

Dragged column A back to column B to restore original positions at (445, 164)
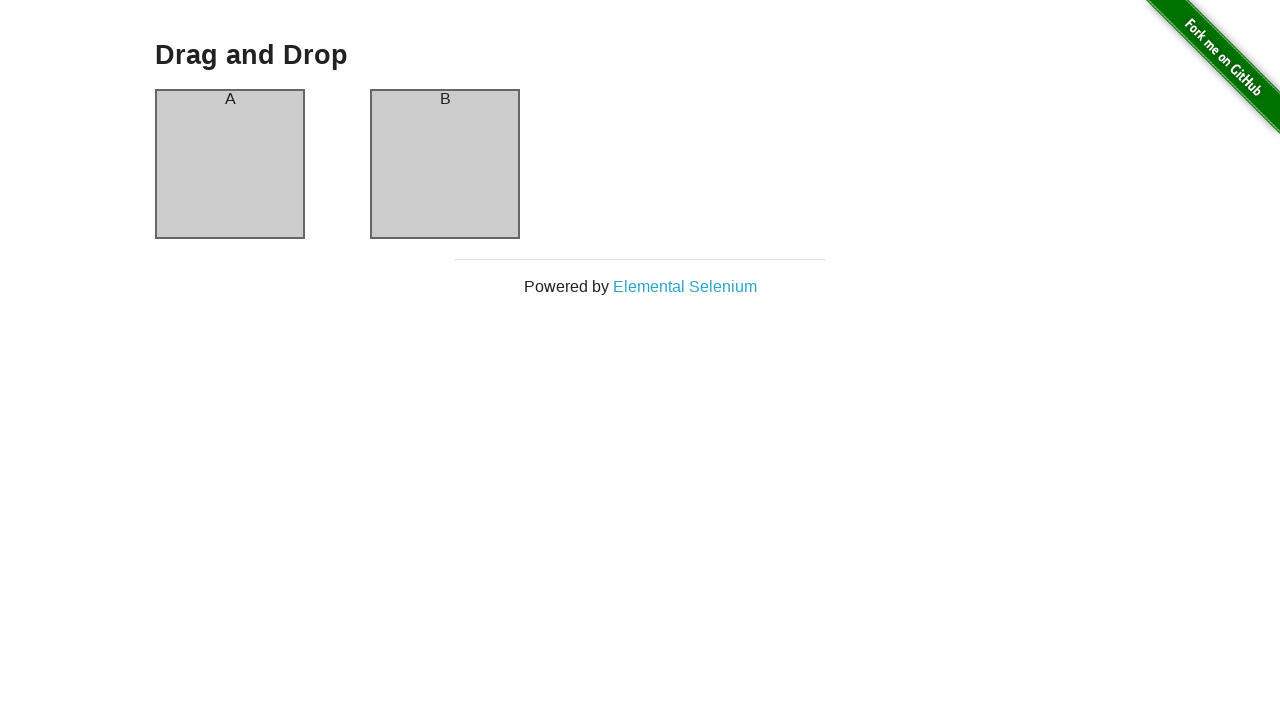

Verified that column A is restored with A
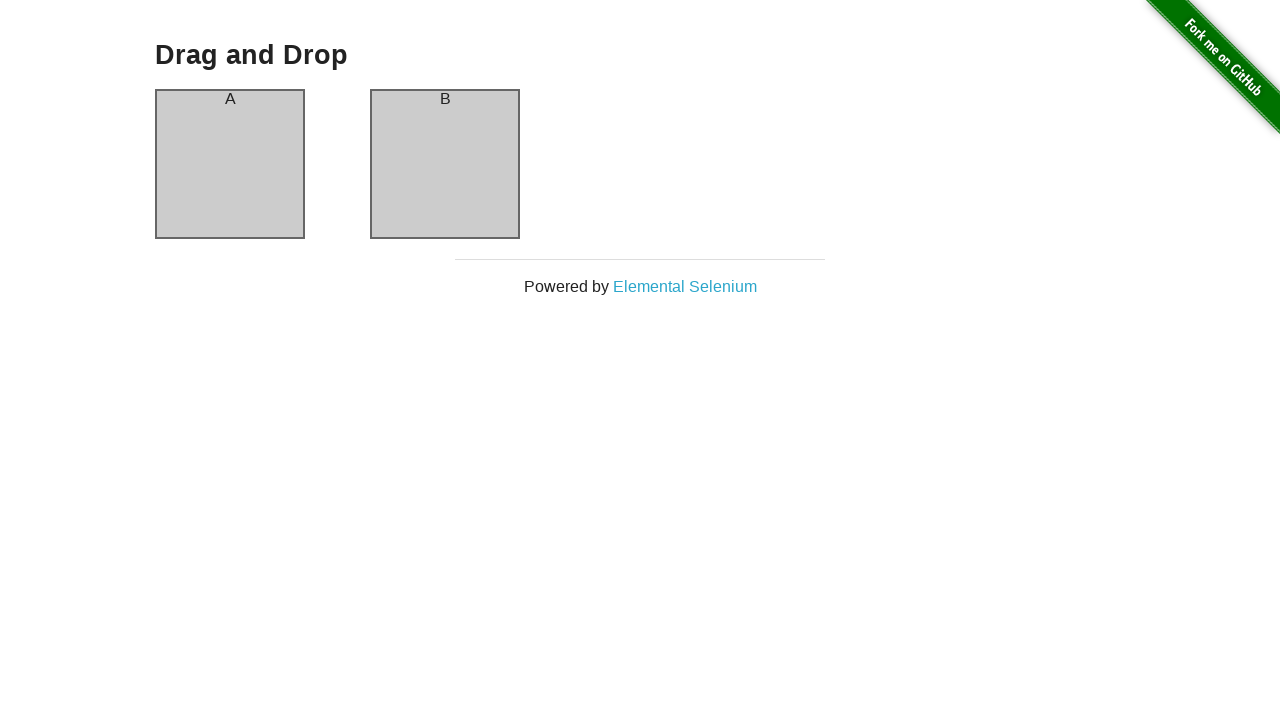

Verified that column B is restored with B
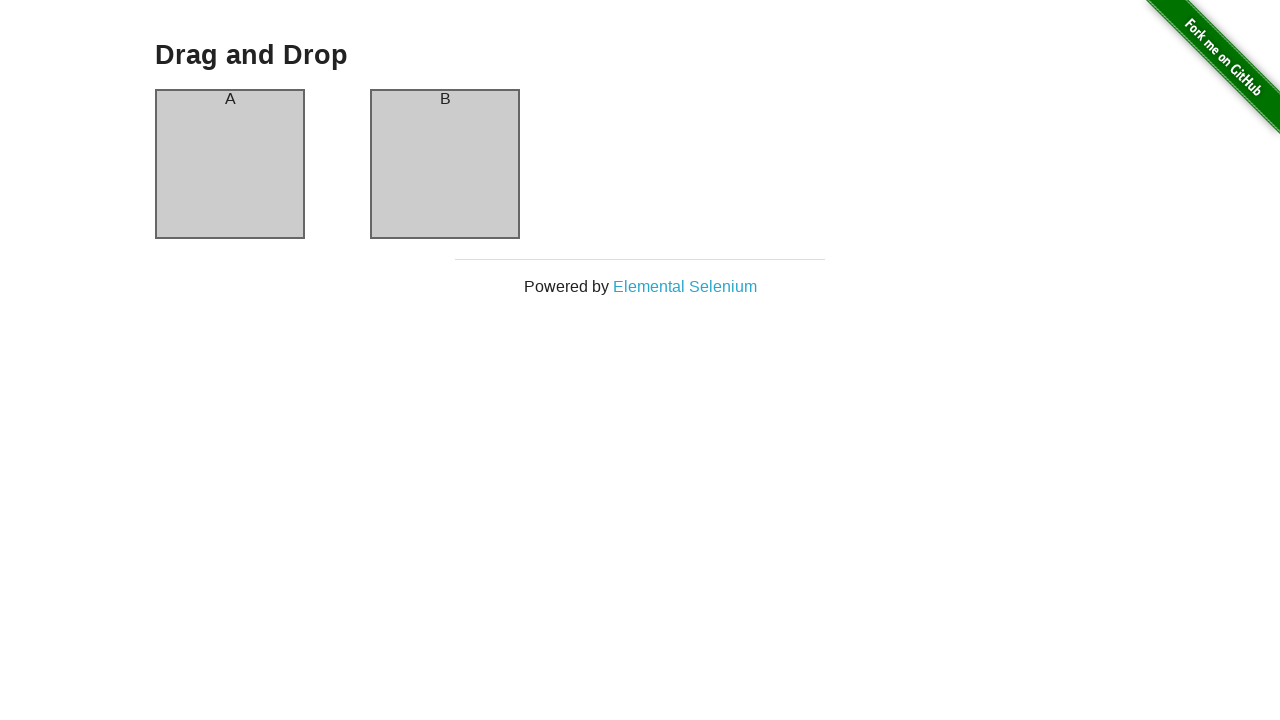

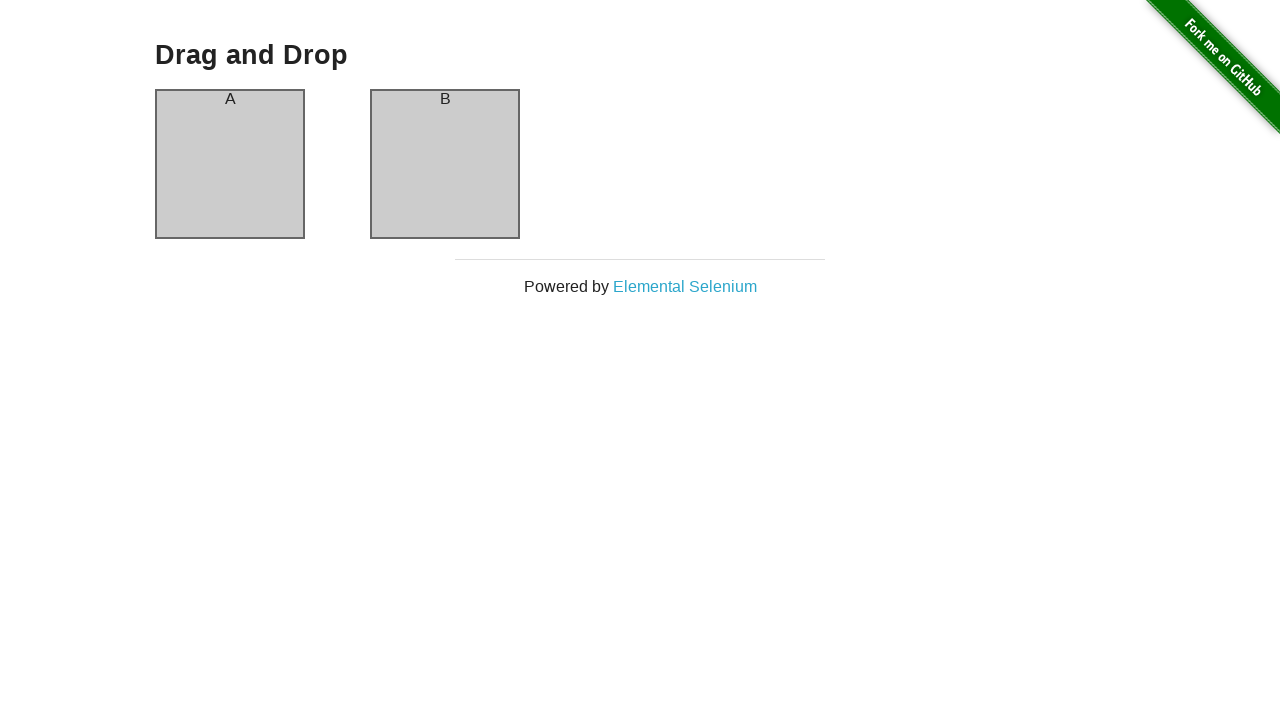